Navigates to the Suzuki Hayabusa motorcycle product details page and verifies the page loads successfully.

Starting URL: https://www.suzukimotorcycle.co.in/product-details/hayabusa

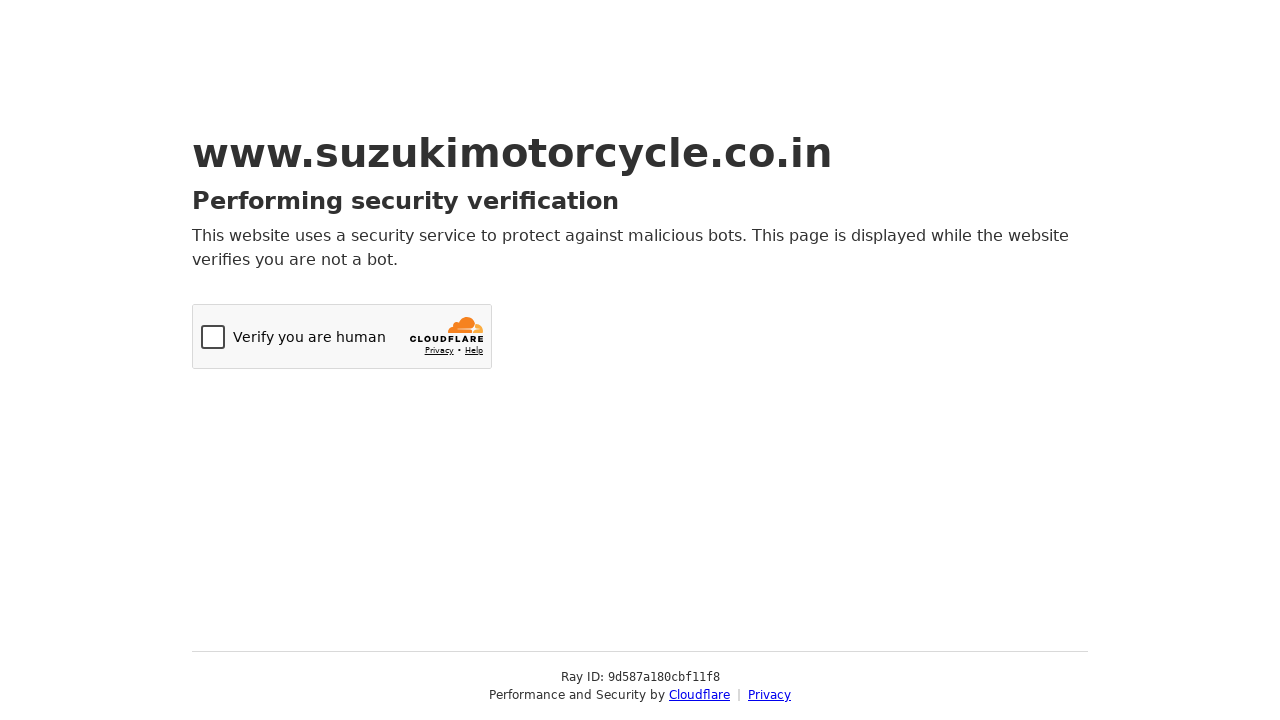

Navigated to Suzuki Hayabusa product details page
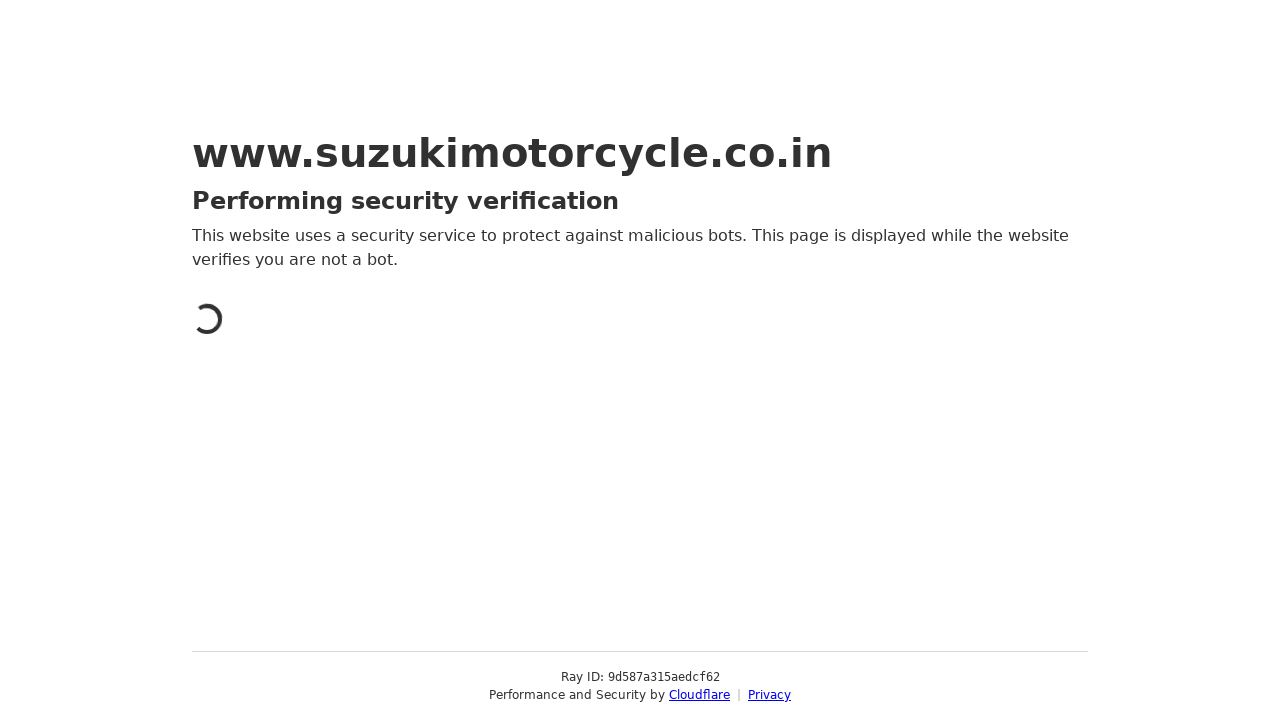

Page DOM content loaded
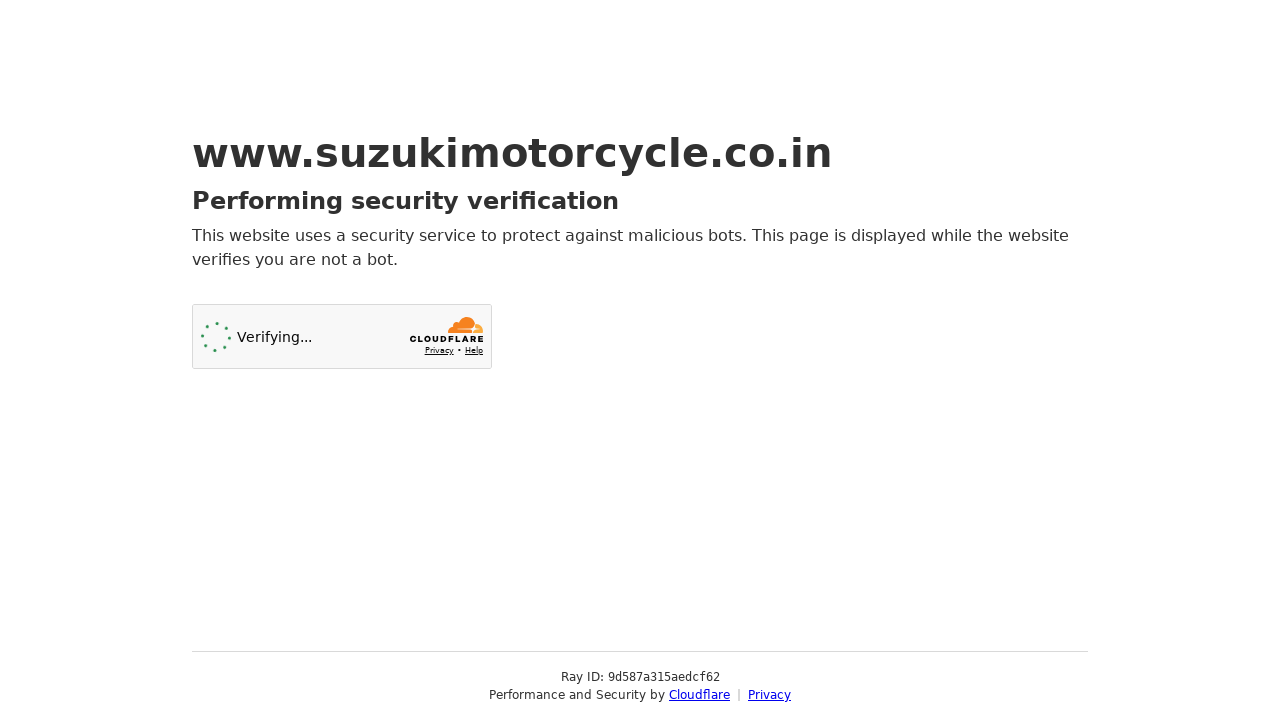

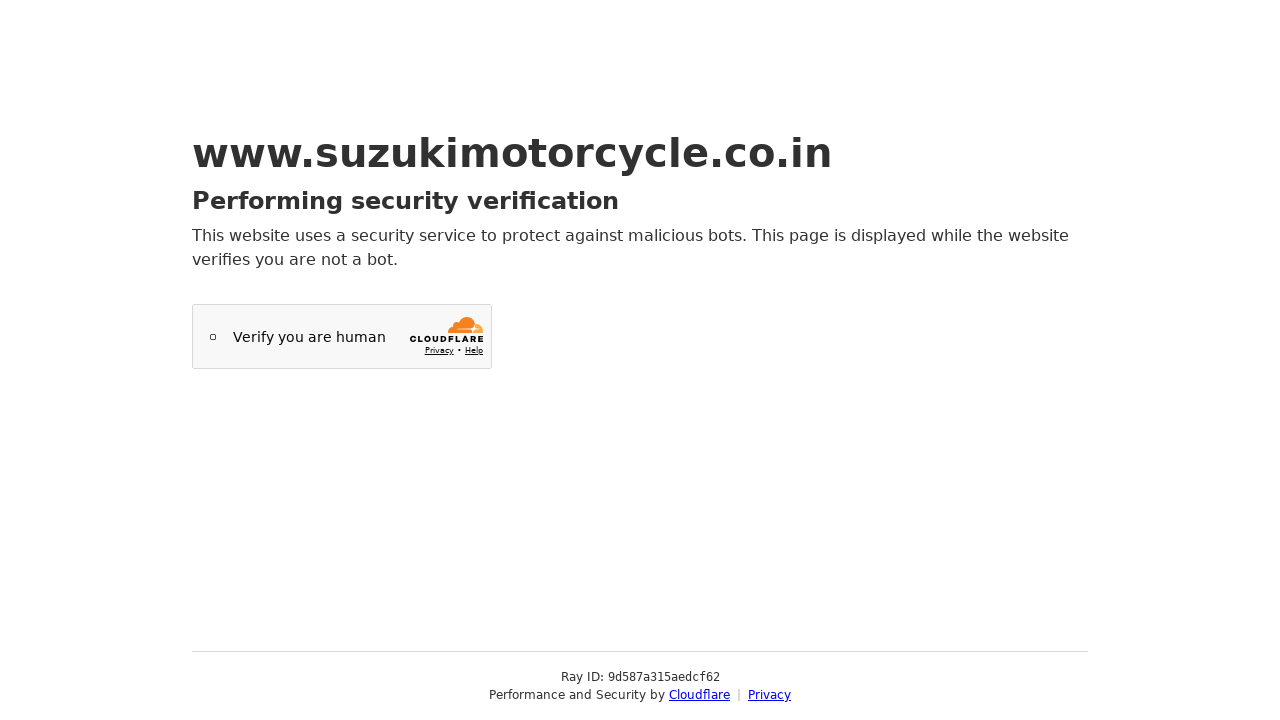